Tests JavaScript execution on China Railway 12306 website by setting a train date value using JavaScript injection to modify a date input field.

Starting URL: https://www.12306.cn/index/

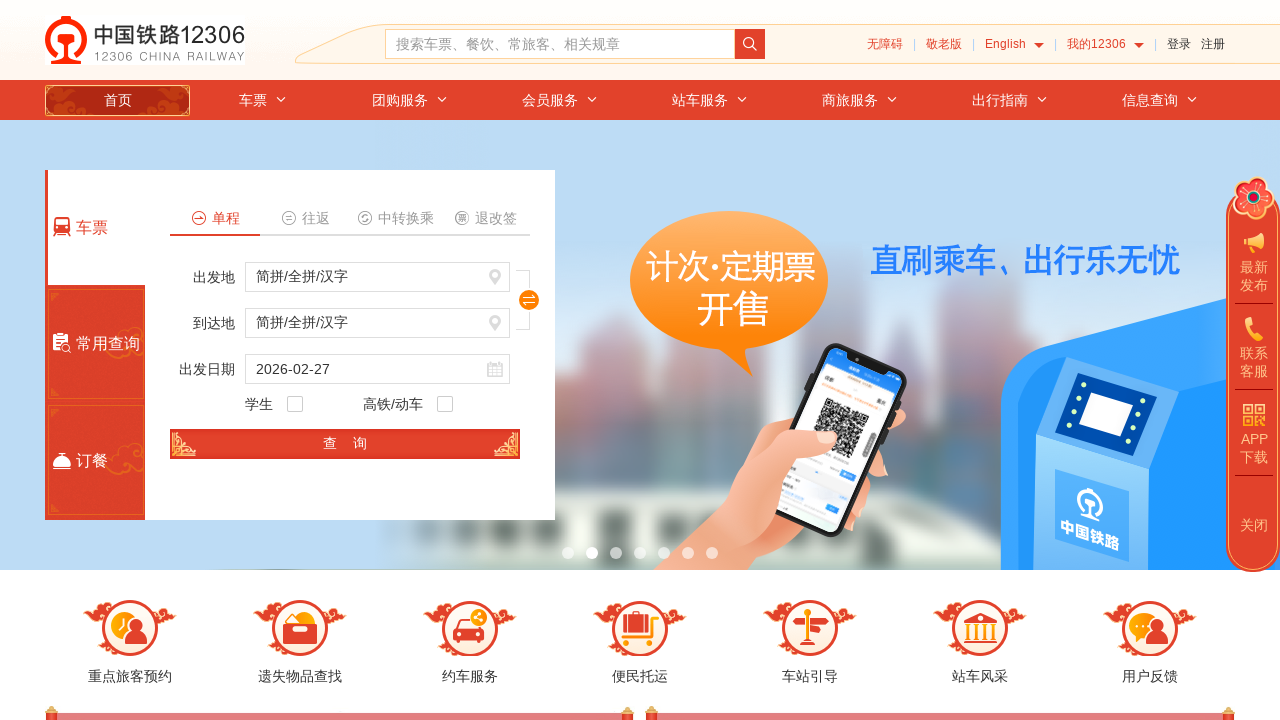

Waited for page to load with networkidle state
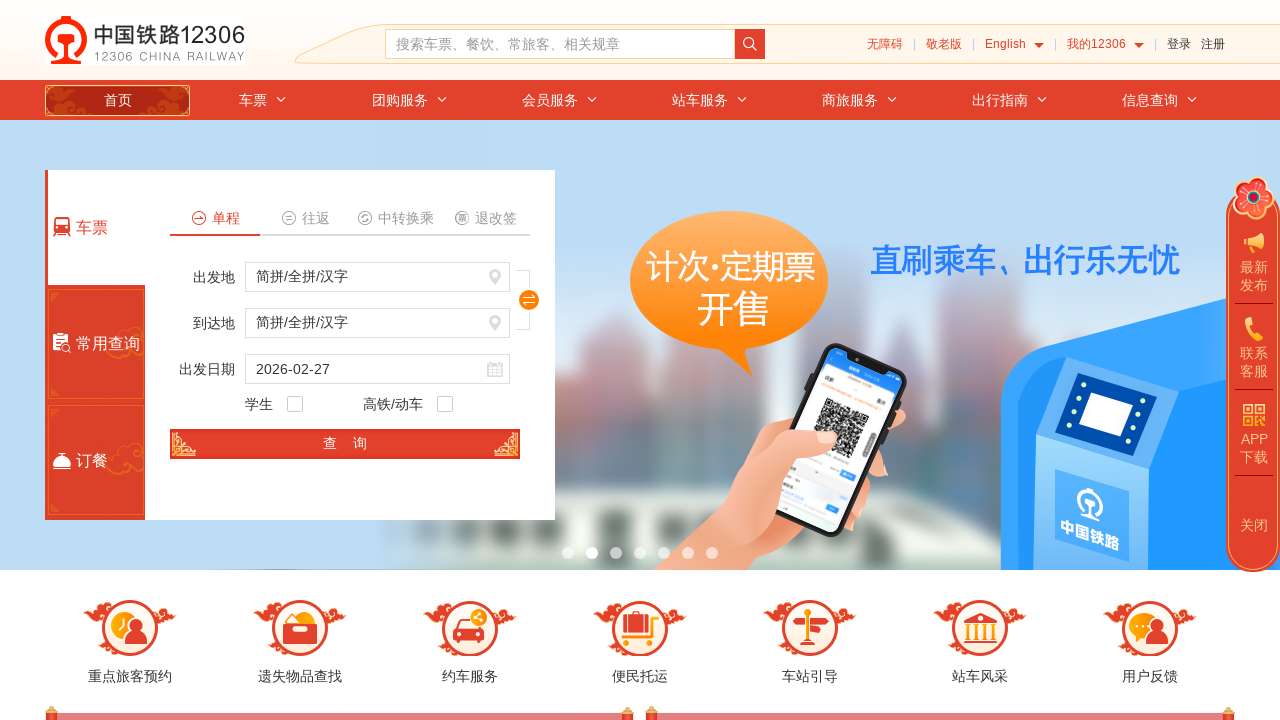

Executed JavaScript to set train date field to '2025-03-15' using DOM injection
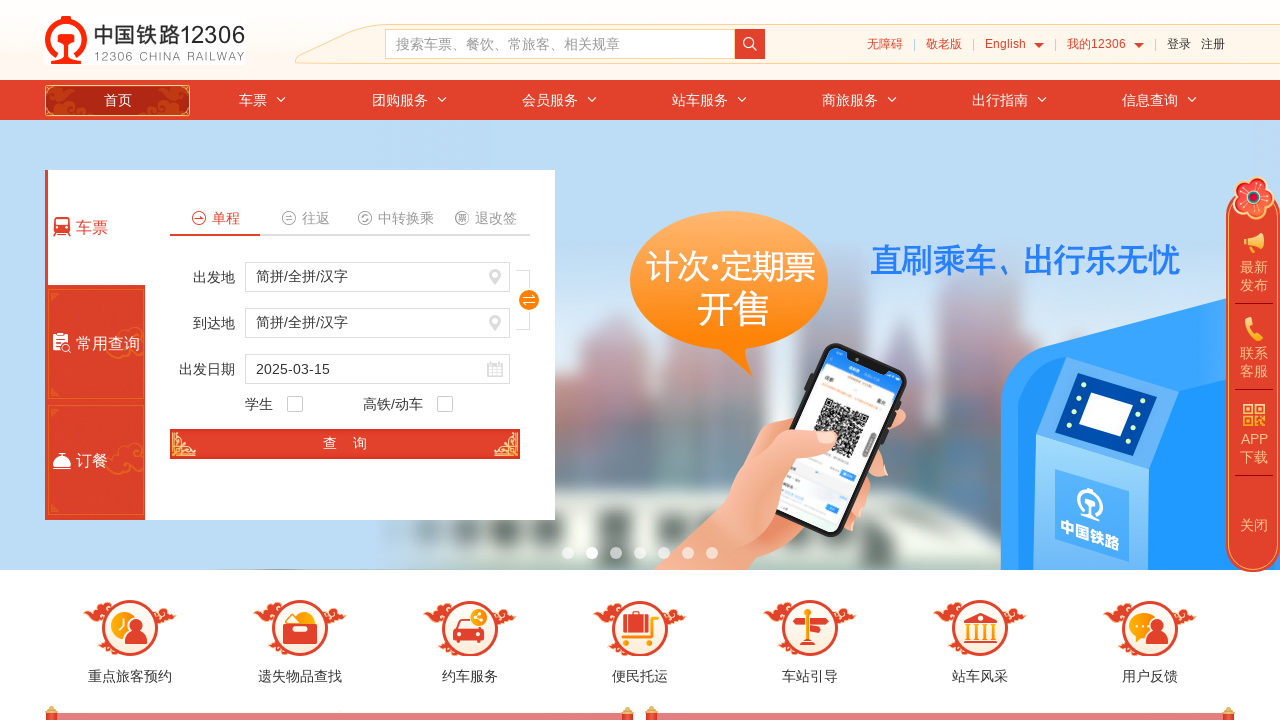

Retrieved and verified train date value: 2025-03-15
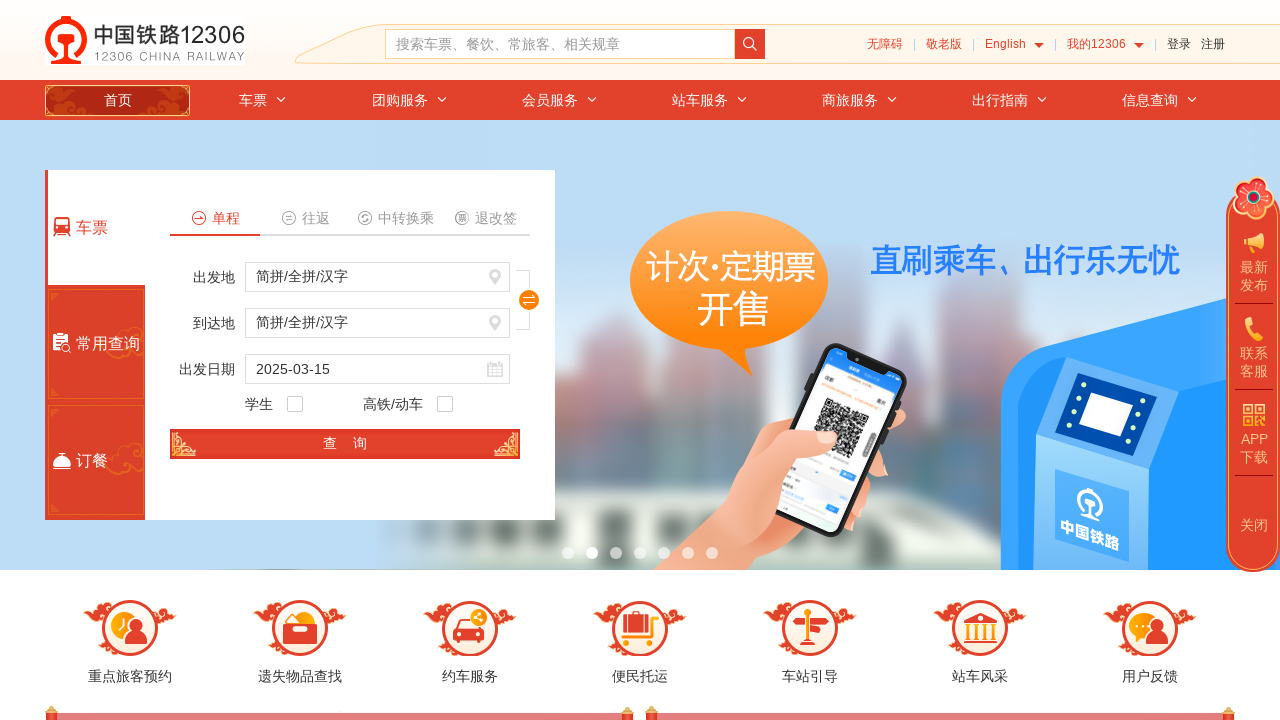

Waited 1 second to observe the result
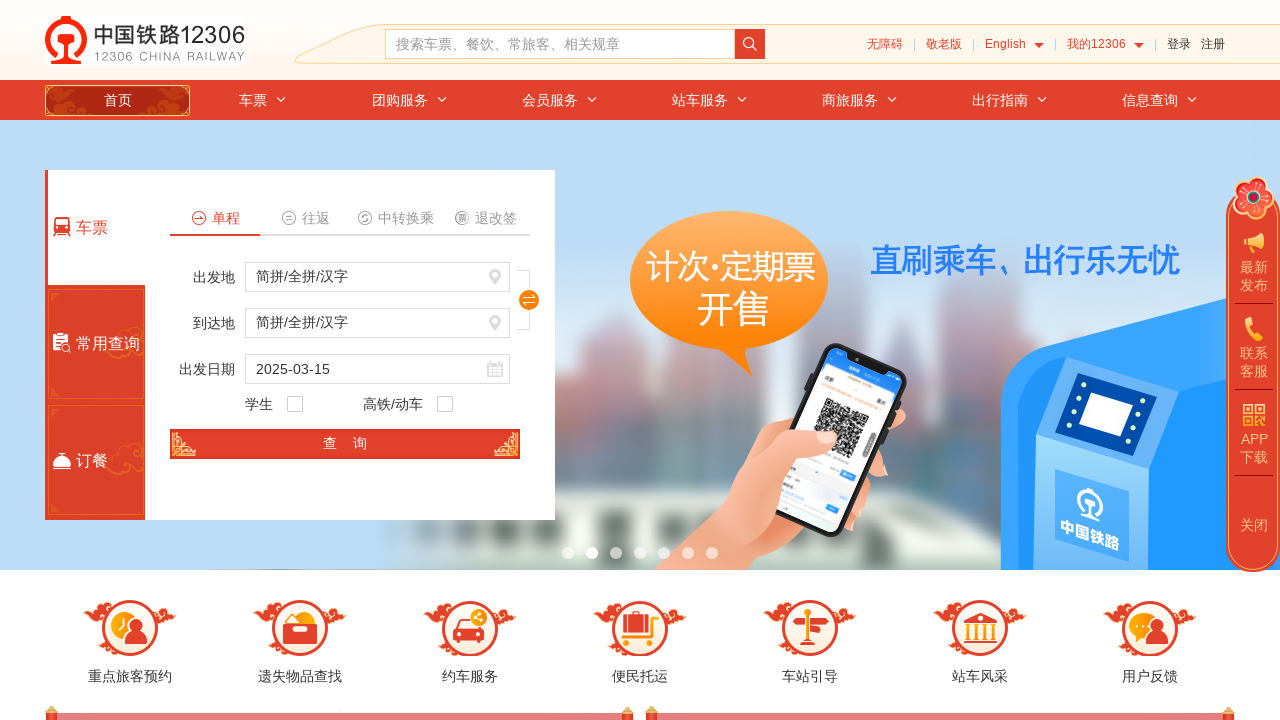

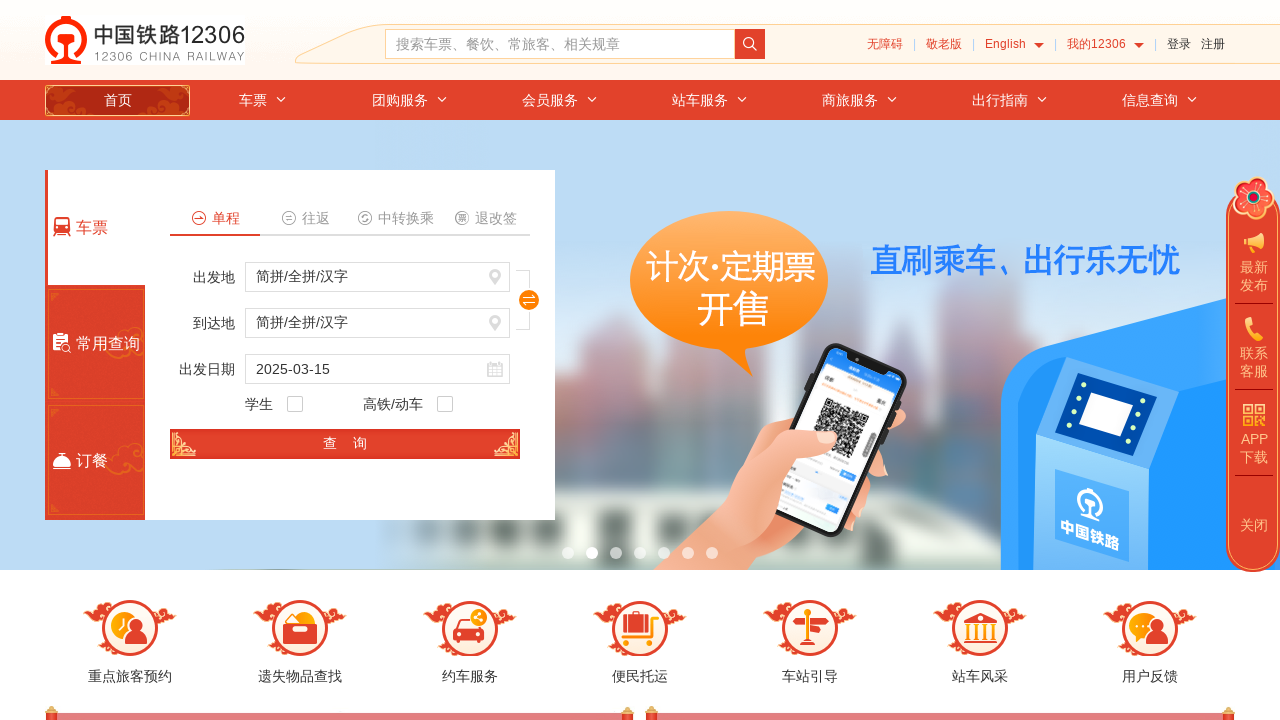